Tests dynamic content loading by clicking a generate button and waiting for specific text ("release") to appear in a word element.

Starting URL: https://training-support.net/webelements/dynamic-content

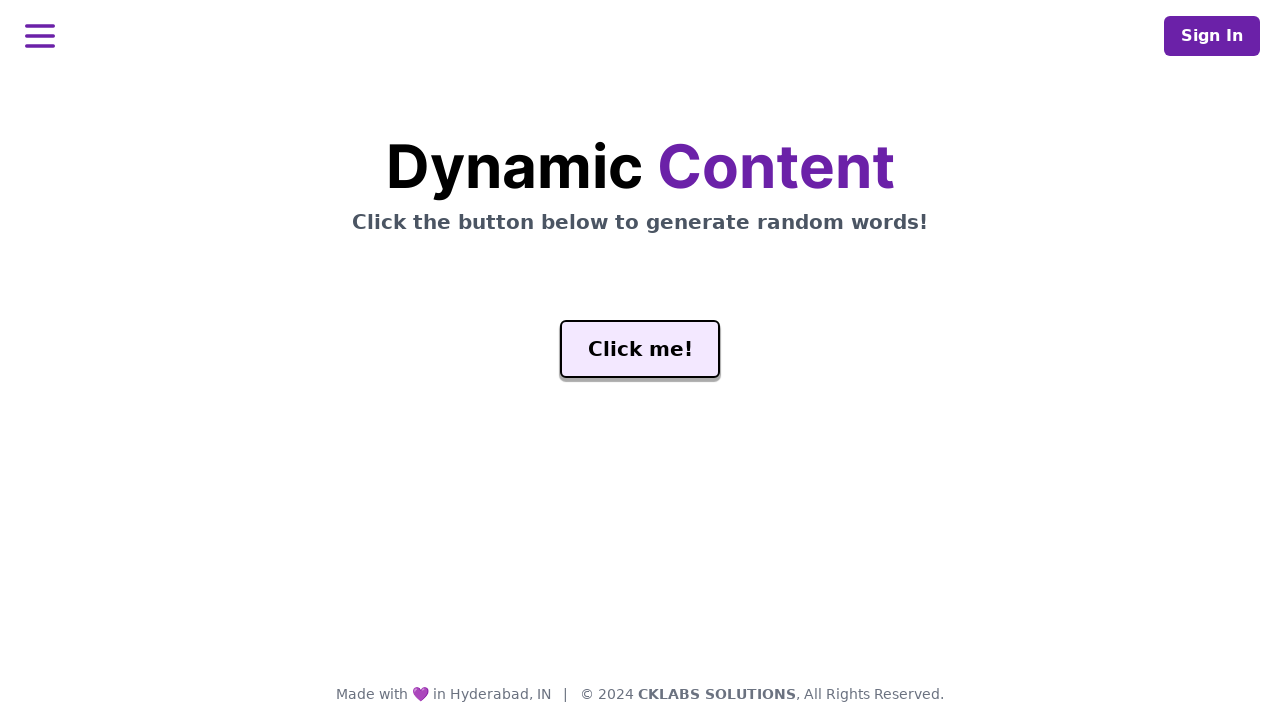

Clicked the generate button to load dynamic content at (640, 349) on #genButton
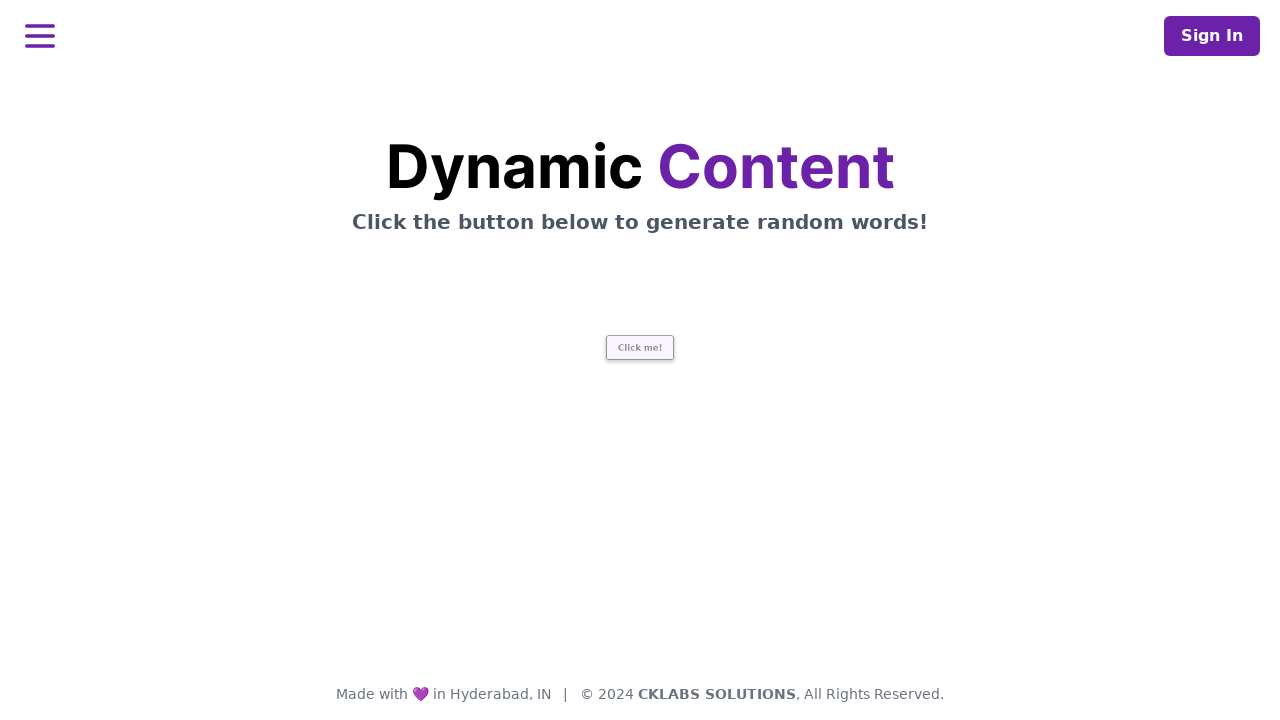

Waited for word element to contain 'release' text
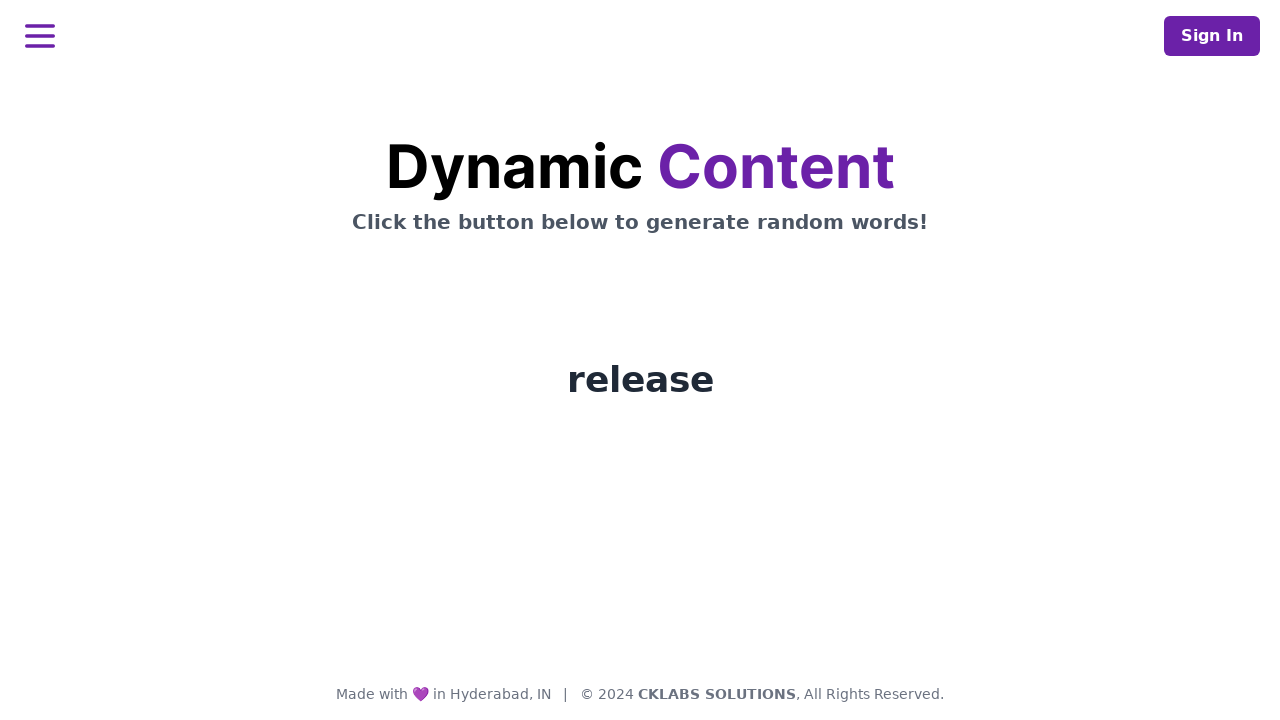

Verified the word element is visible
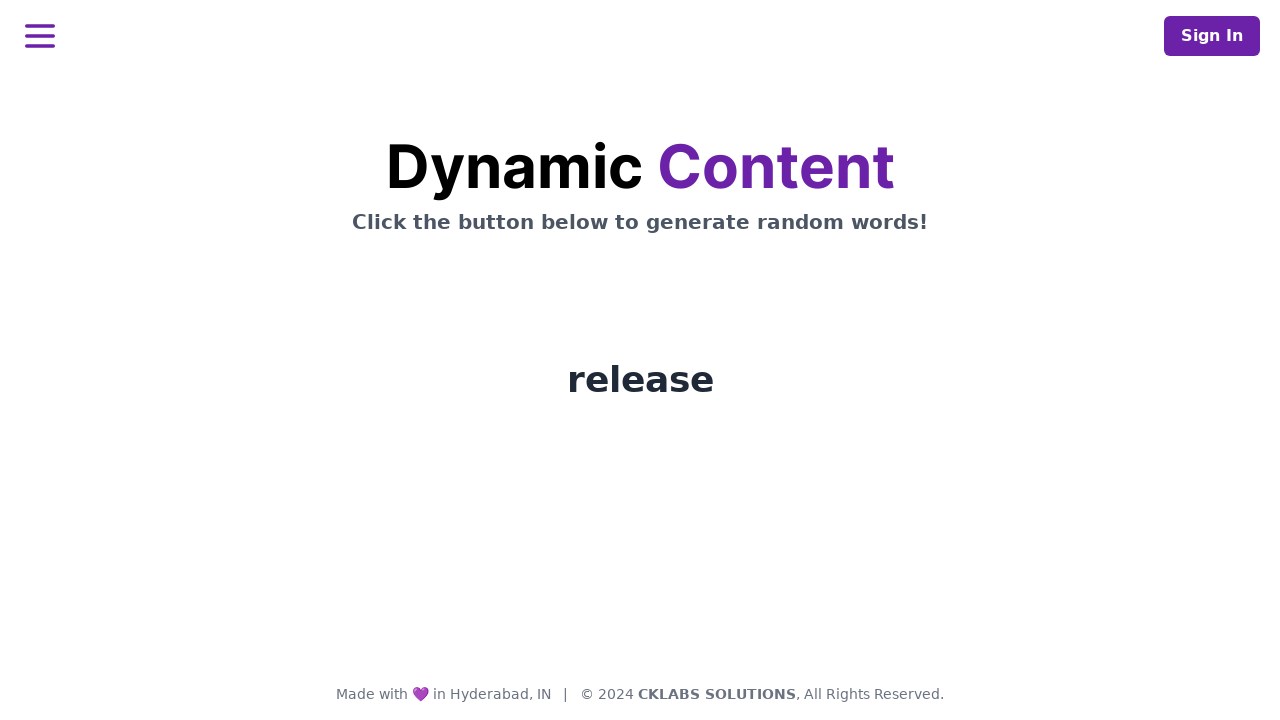

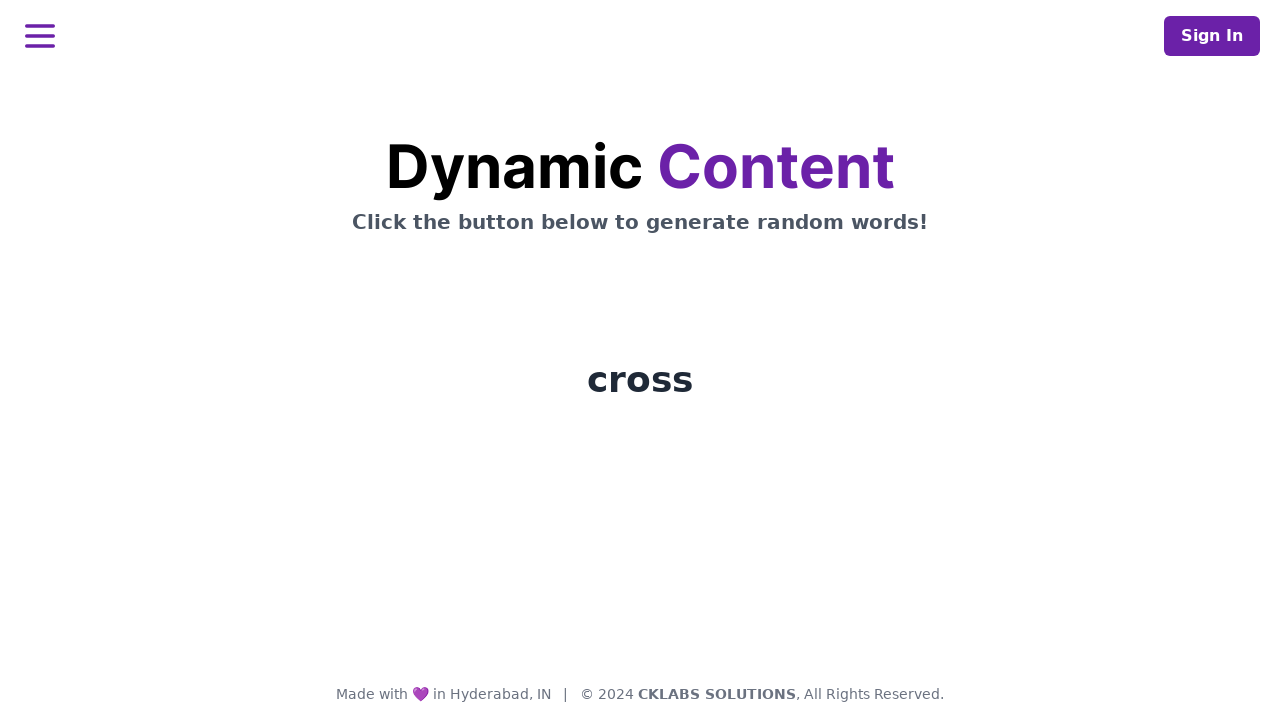